Navigates to MetLife website and clicks on the SOLUTIONS navigation element using XPath text matching

Starting URL: https://www.metlife.com

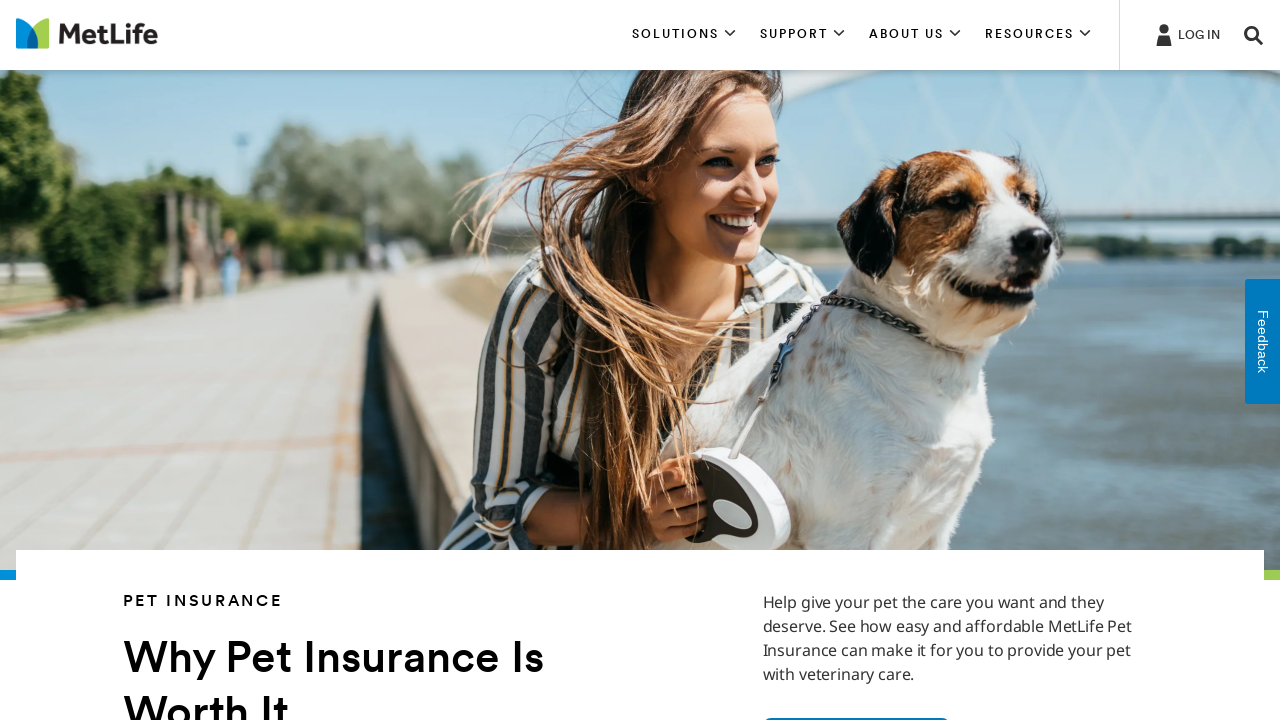

Waited for page to load (domcontentloaded state)
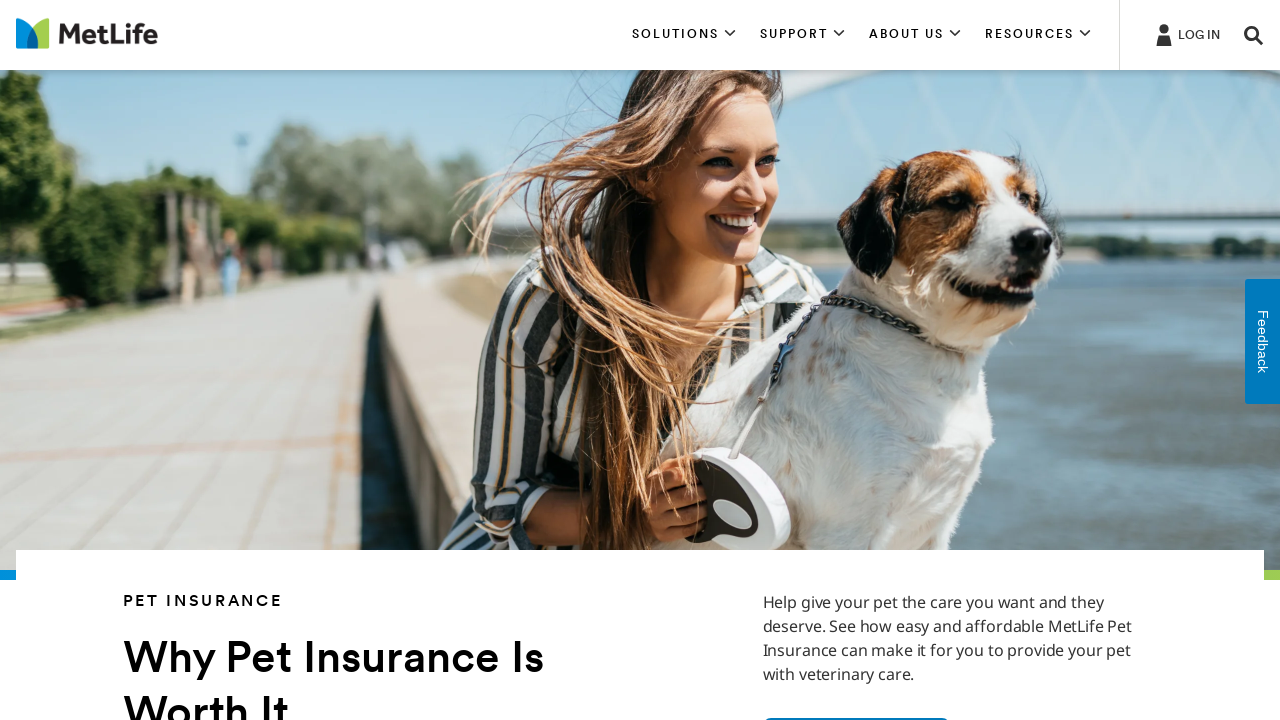

Clicked on SOLUTIONS navigation element using XPath text matching at (684, 35) on xpath=//*[contains(text(),'SOLUTIONS')]
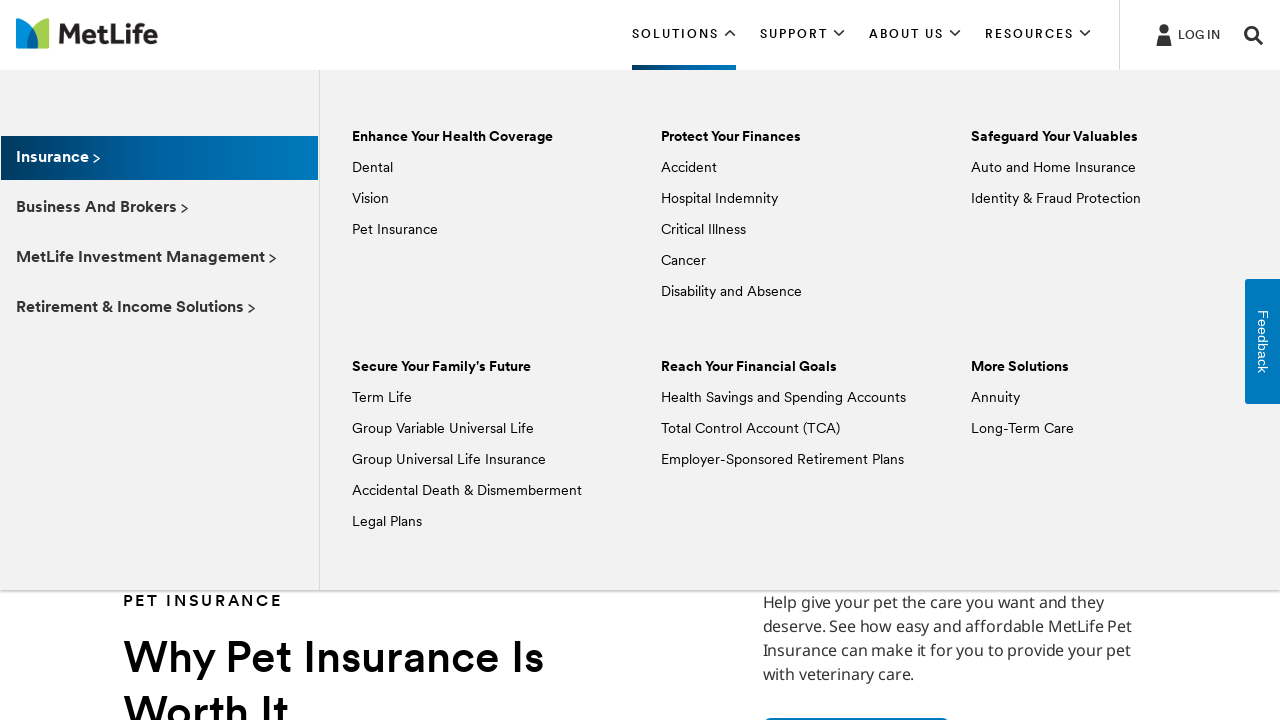

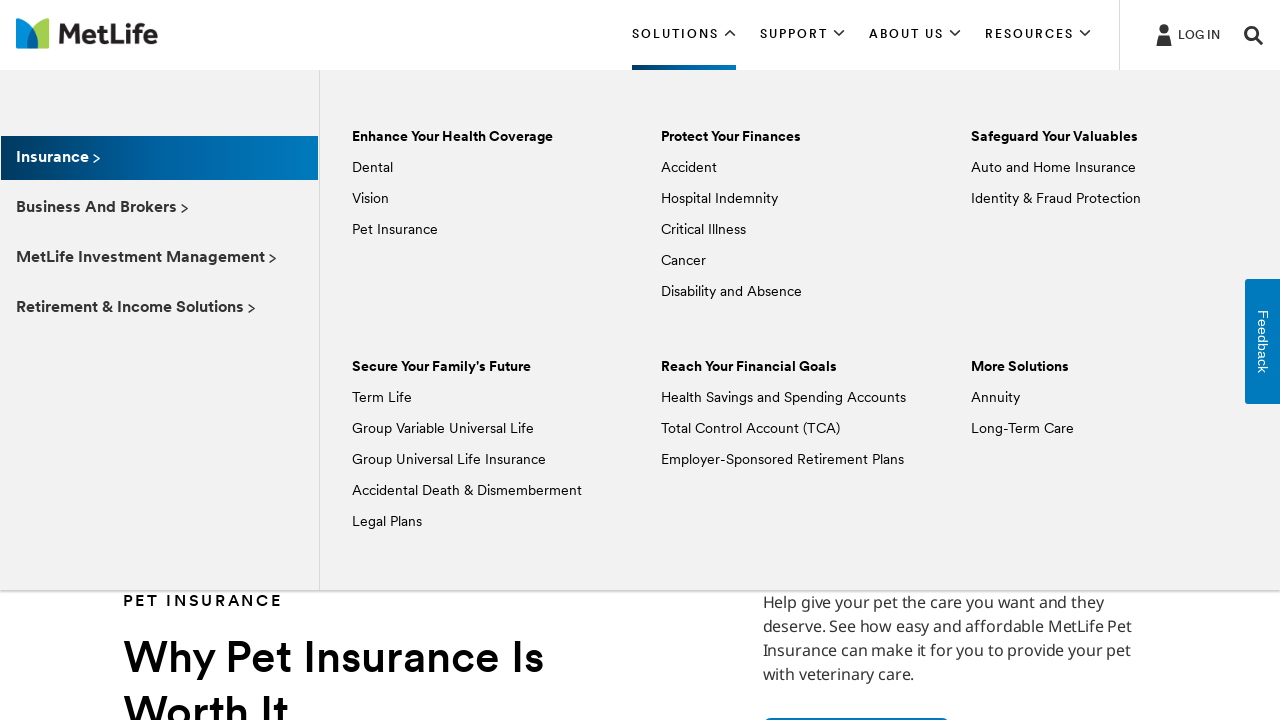